Tests an e-commerce checkout flow by adding multiple items to cart, applying a promo code, and completing the order with country selection

Starting URL: https://rahulshettyacademy.com/seleniumPractise/

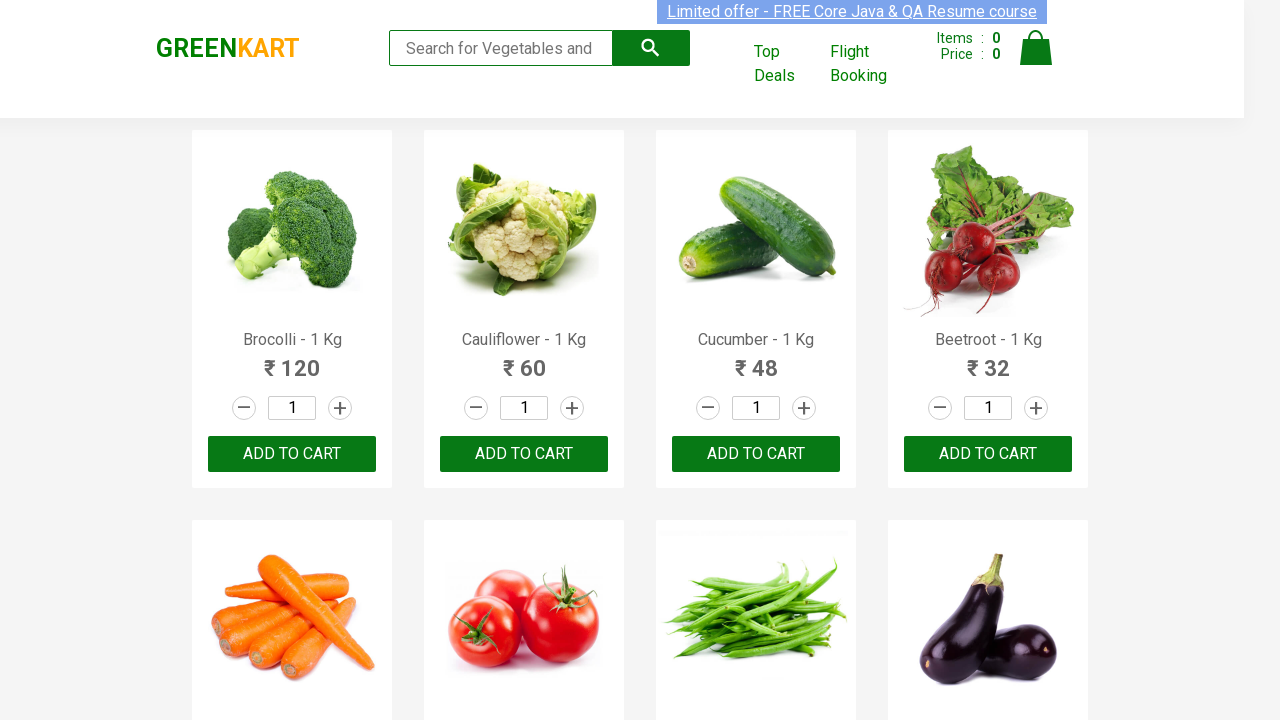

Retrieved all product elements from the page
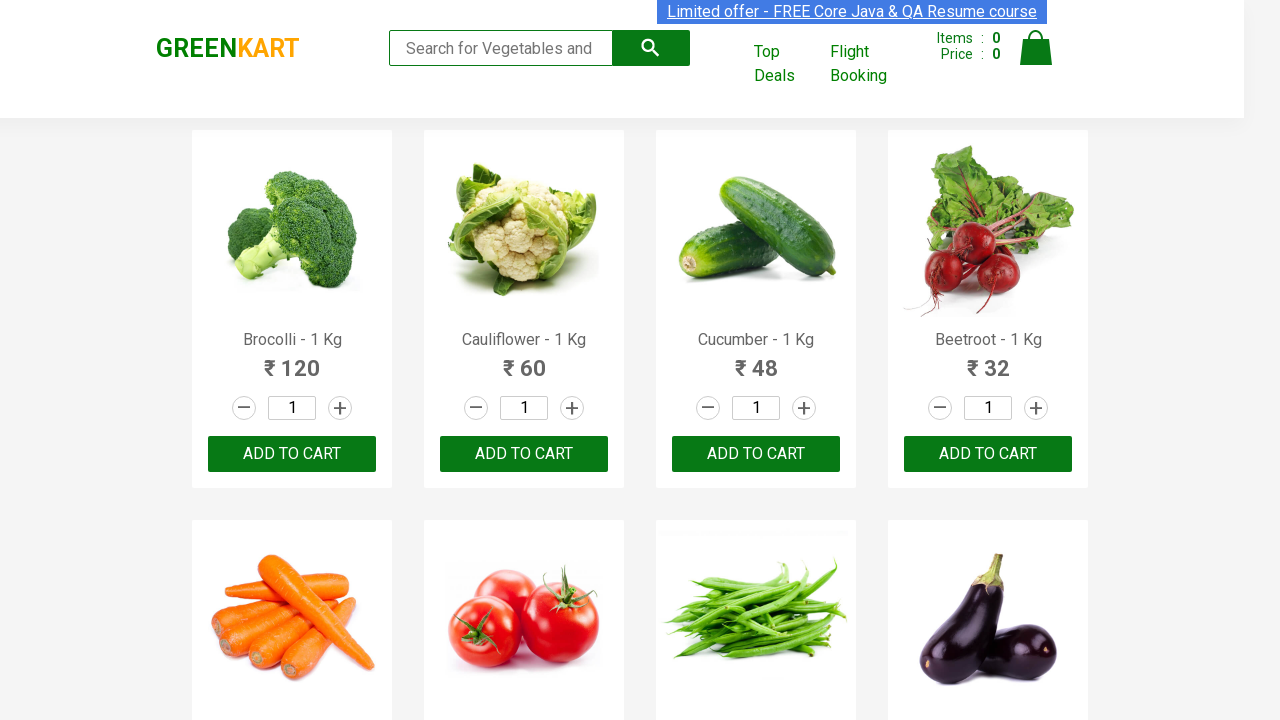

Added 'Brocolli' to cart at (292, 454) on xpath=//div[@class='product-action']/button >> nth=0
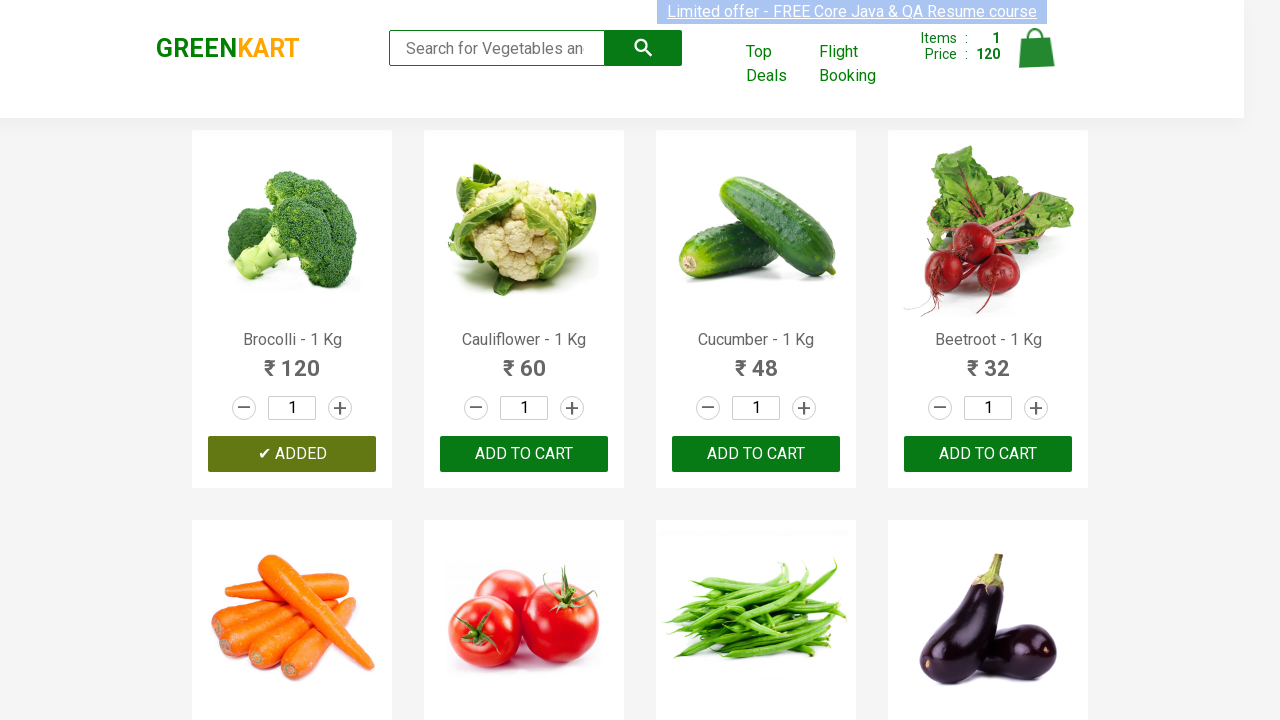

Added 'Beetroot' to cart at (988, 454) on xpath=//div[@class='product-action']/button >> nth=3
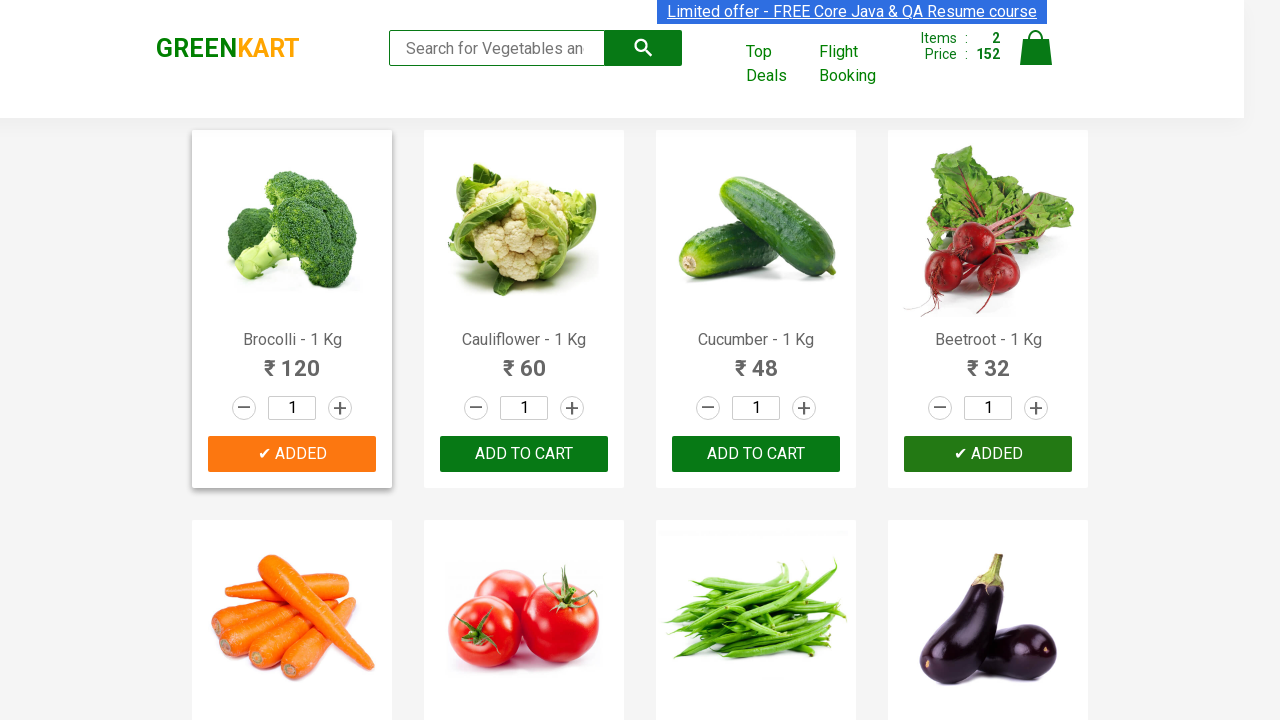

Added 'Tomato' to cart at (524, 360) on xpath=//div[@class='product-action']/button >> nth=5
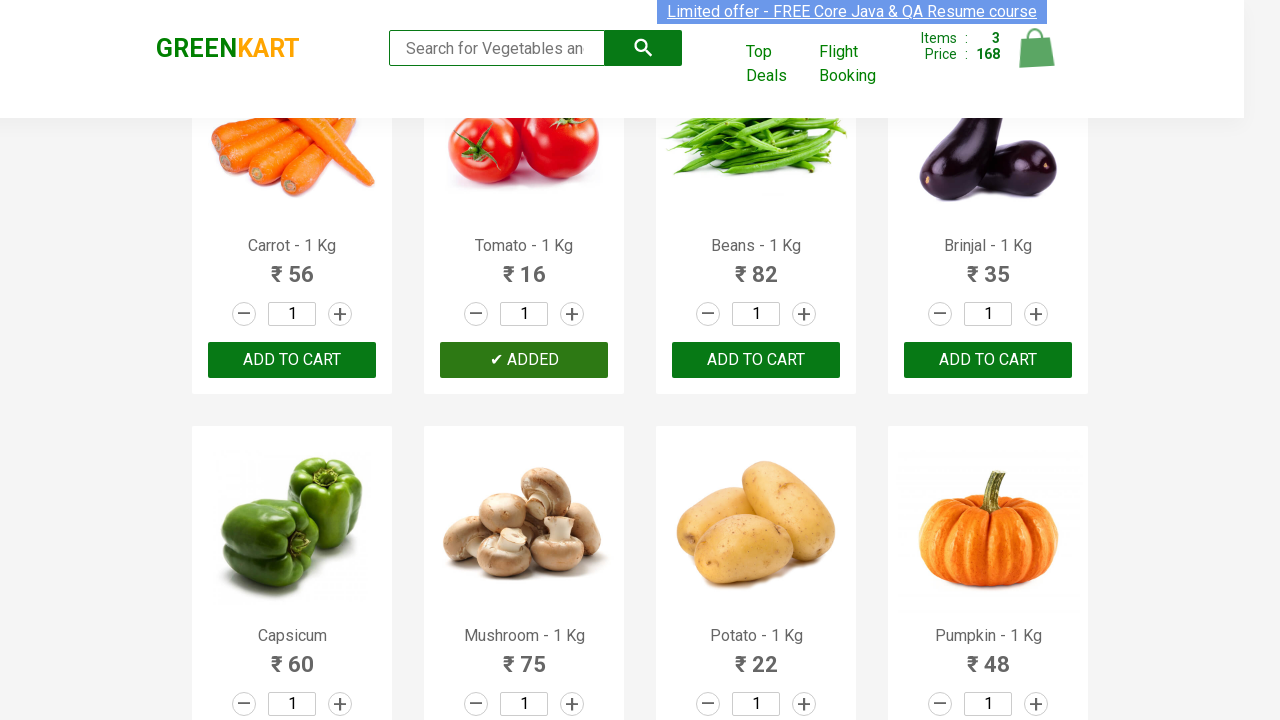

Clicked cart icon to view cart at (1036, 48) on xpath=//img[@alt='Cart']
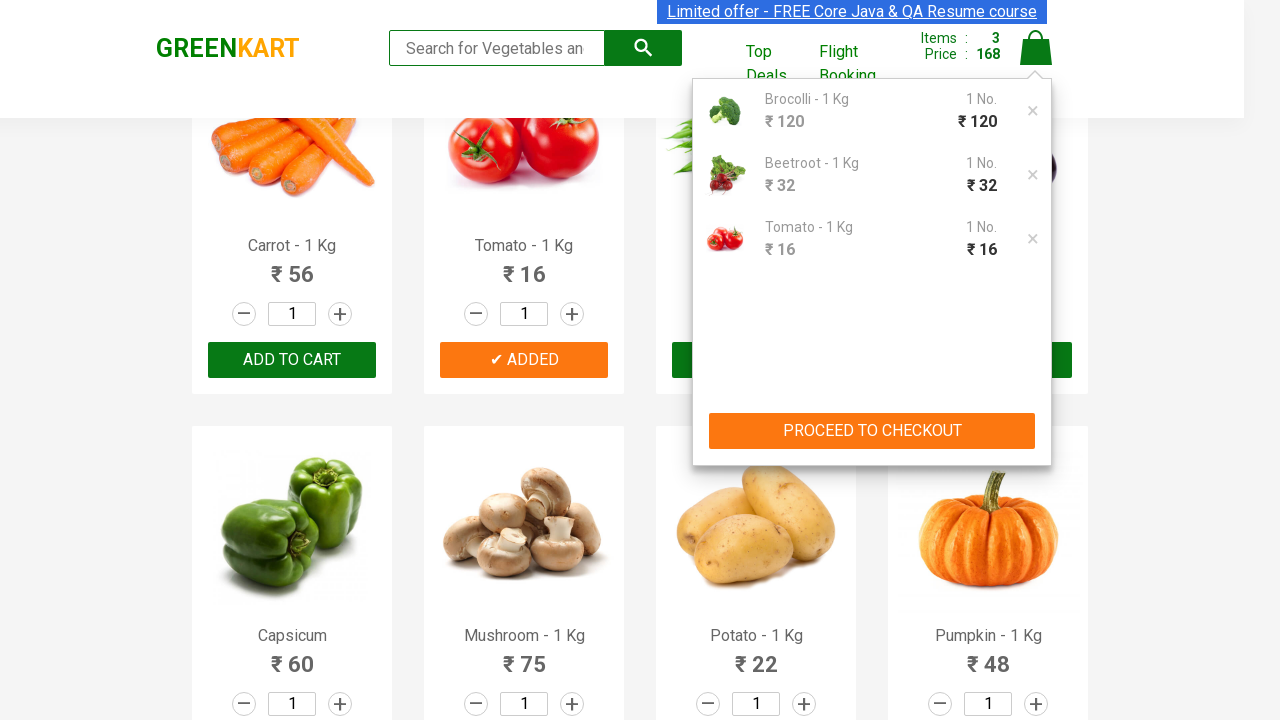

Clicked 'PROCEED TO CHECKOUT' button at (872, 431) on xpath=//button[text()='PROCEED TO CHECKOUT']
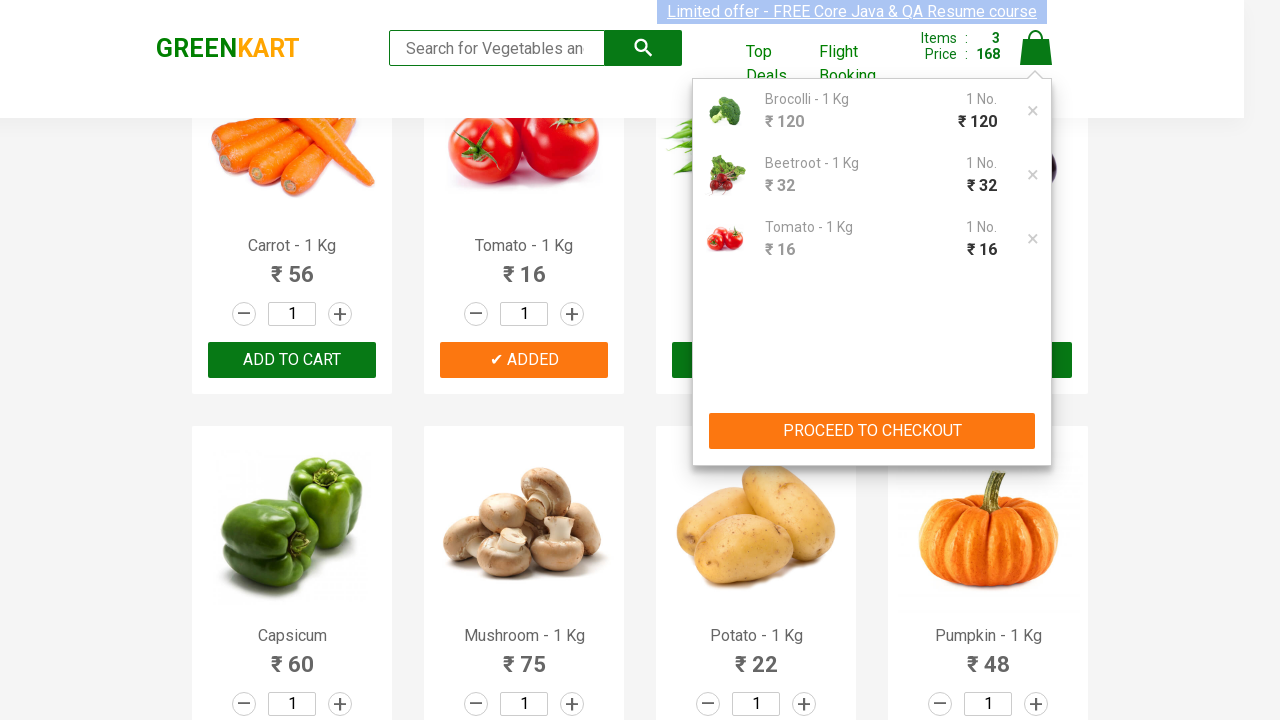

Entered promo code 'rahulshettyacademy' on //input[@placeholder='Enter promo code']
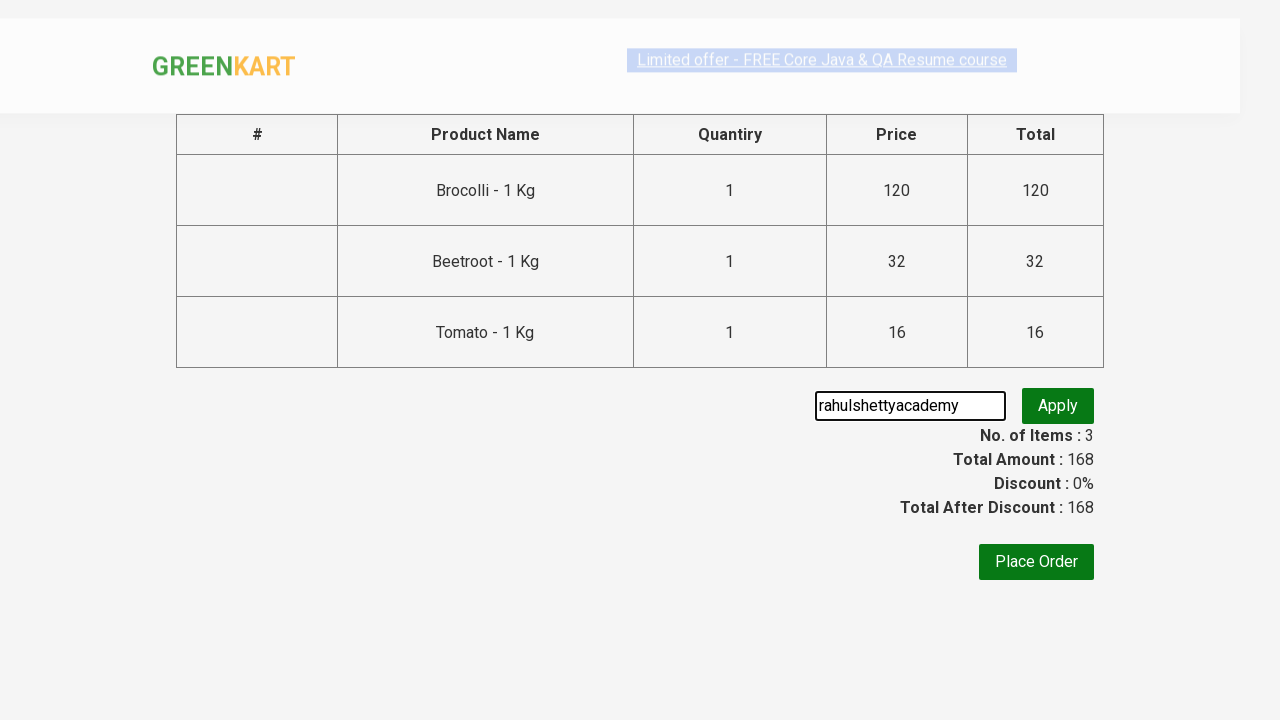

Clicked button to apply promo code at (1058, 406) on xpath=//button[@class='promoBtn']
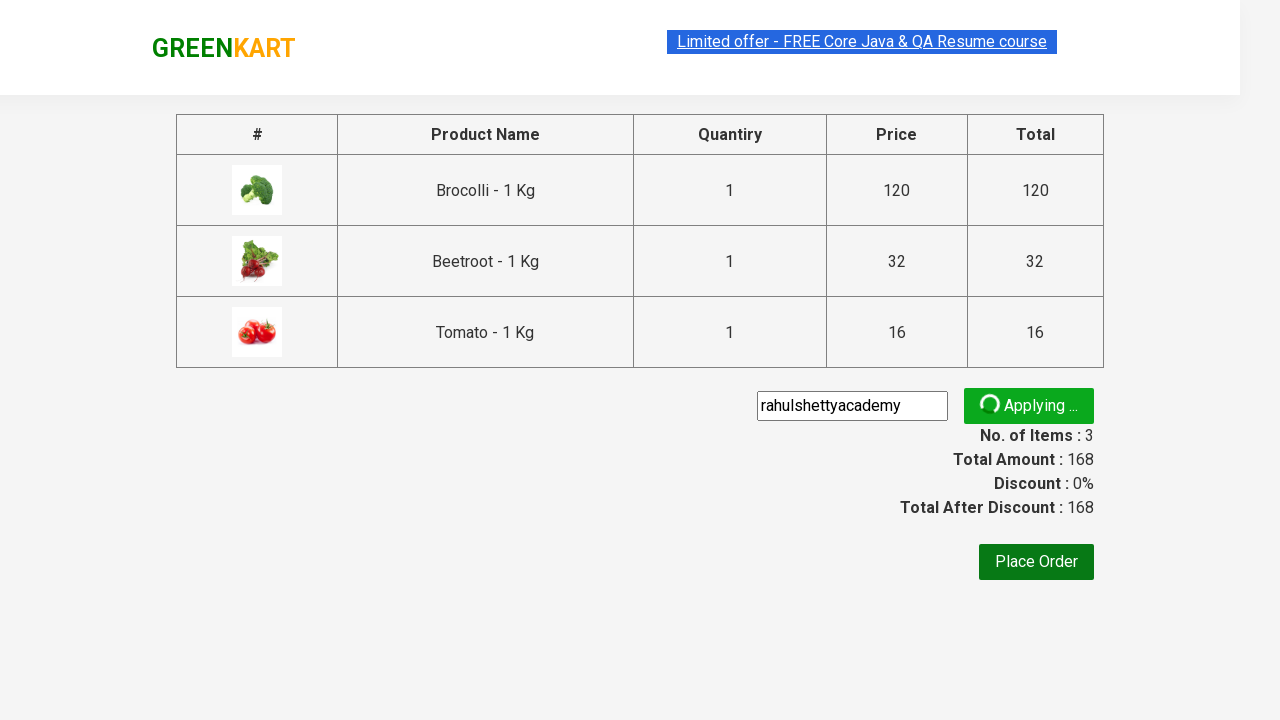

Promo code successfully applied
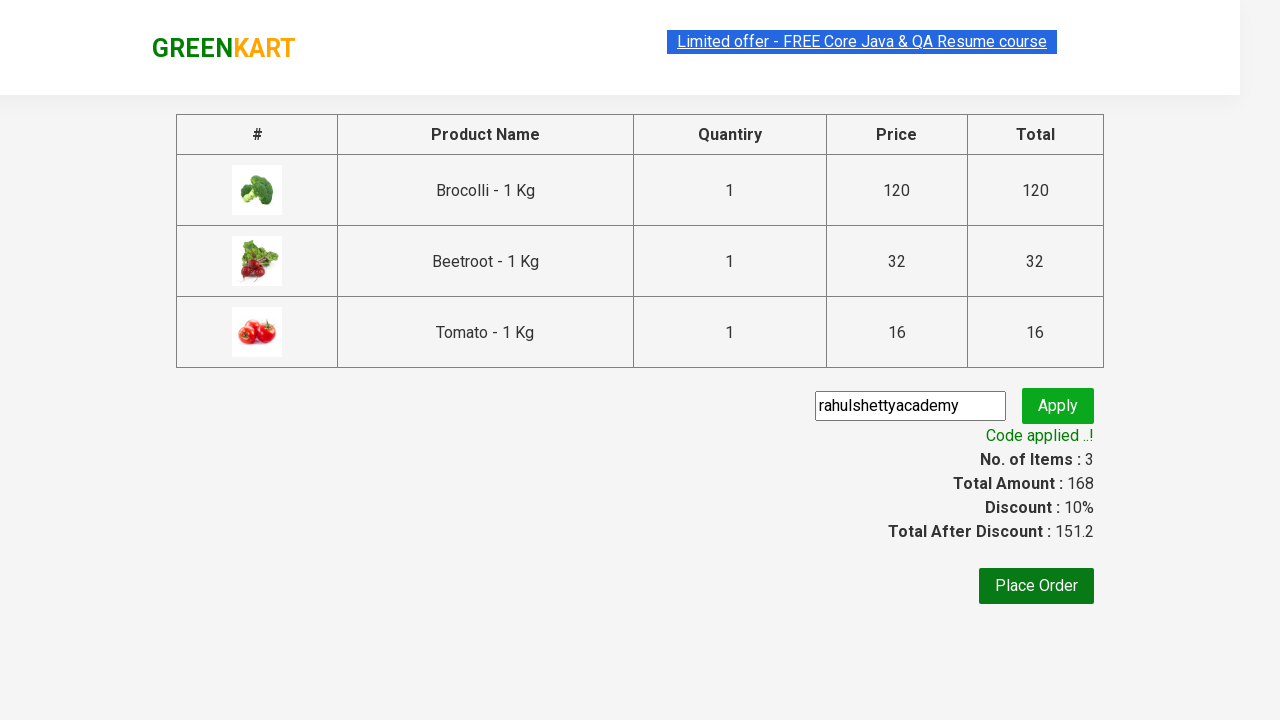

Clicked 'Place Order' button at (1036, 586) on xpath=//button[.='Place Order']
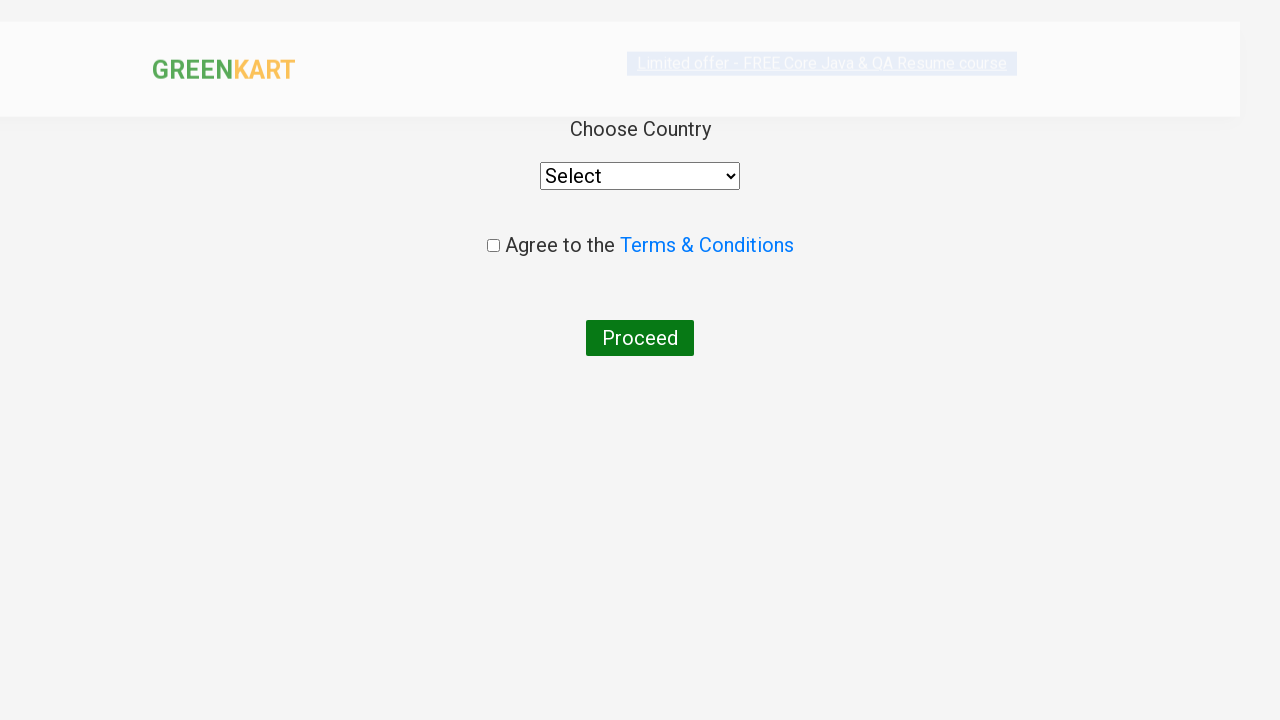

Selected 'India' from country dropdown on //select
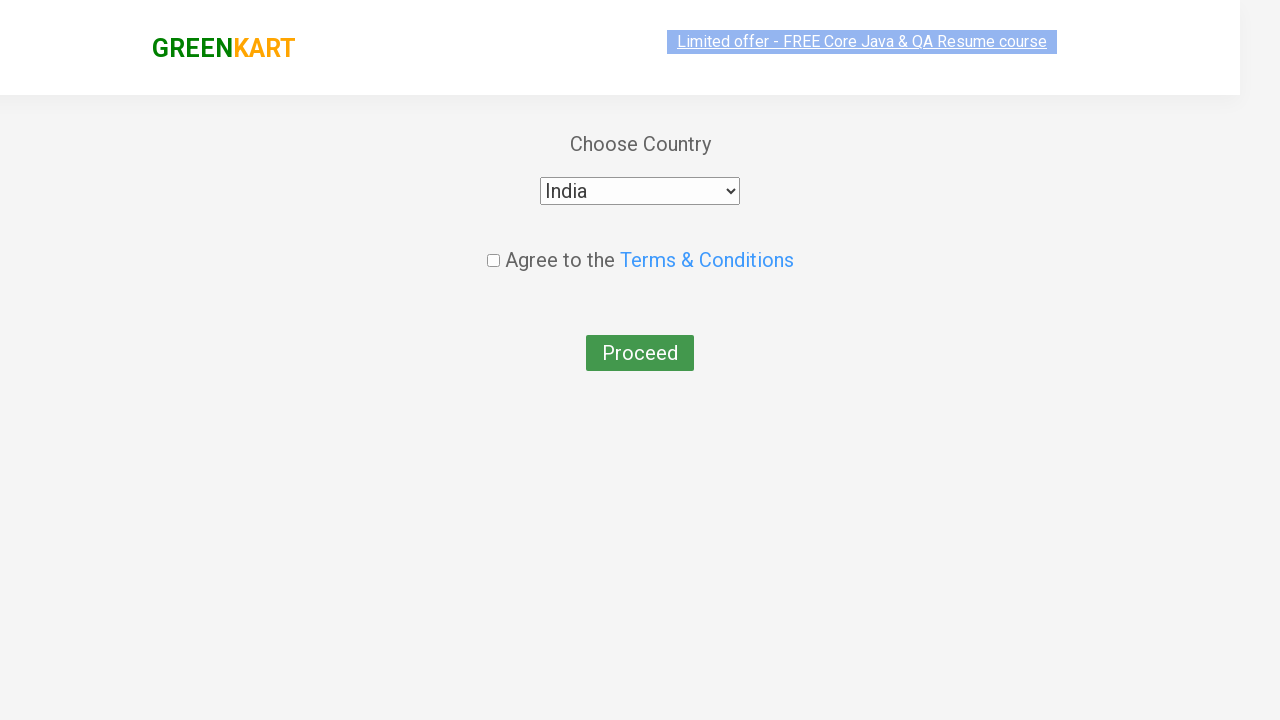

Checked the agreement checkbox at (493, 246) on xpath=//input[@class='chkAgree']
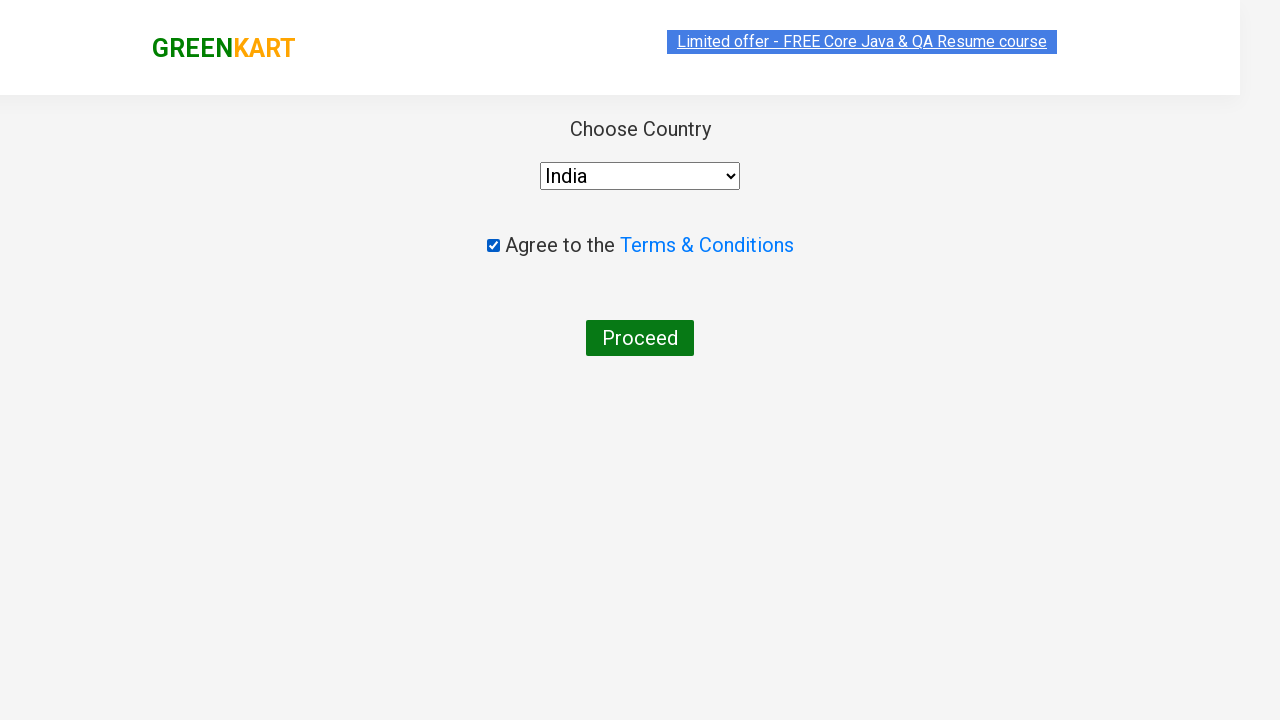

Clicked 'Proceed' button to complete the order at (640, 338) on xpath=//button[.='Proceed']
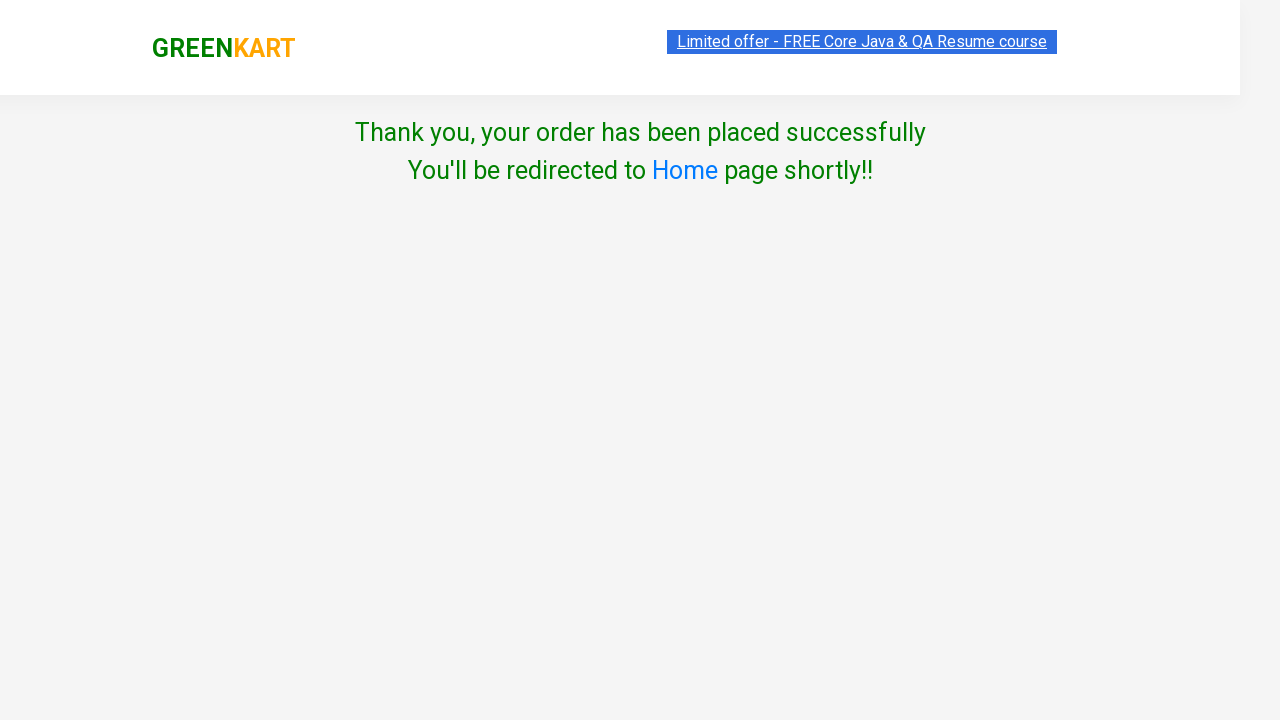

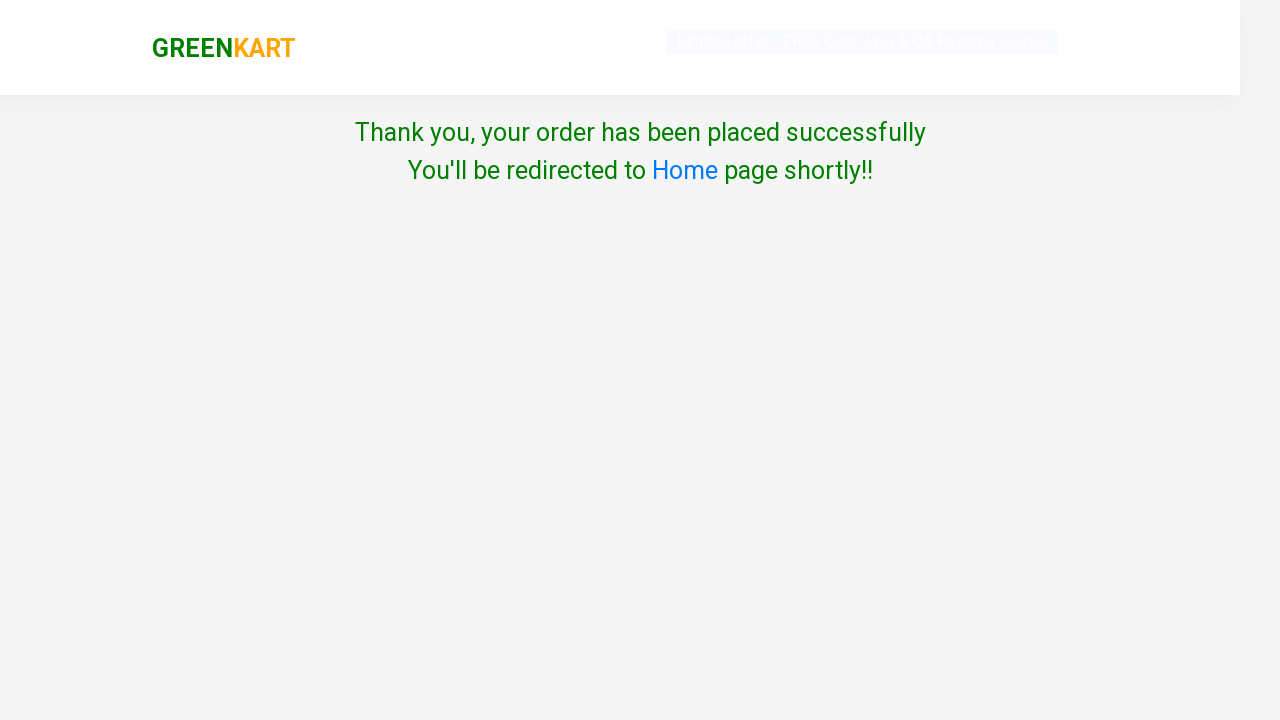